Navigates to example.com and clicks on a link to navigate to another page, verifying navigation works correctly.

Starting URL: https://example.com/

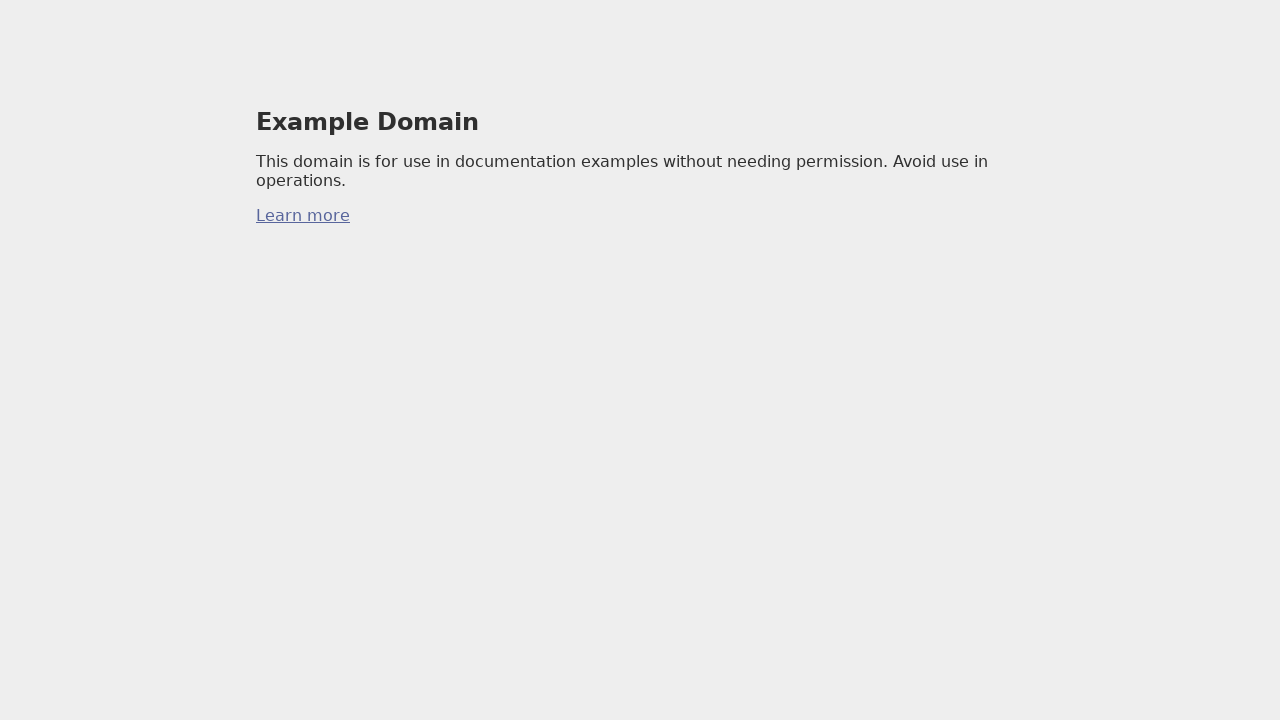

Clicked on a link at (303, 216) on a
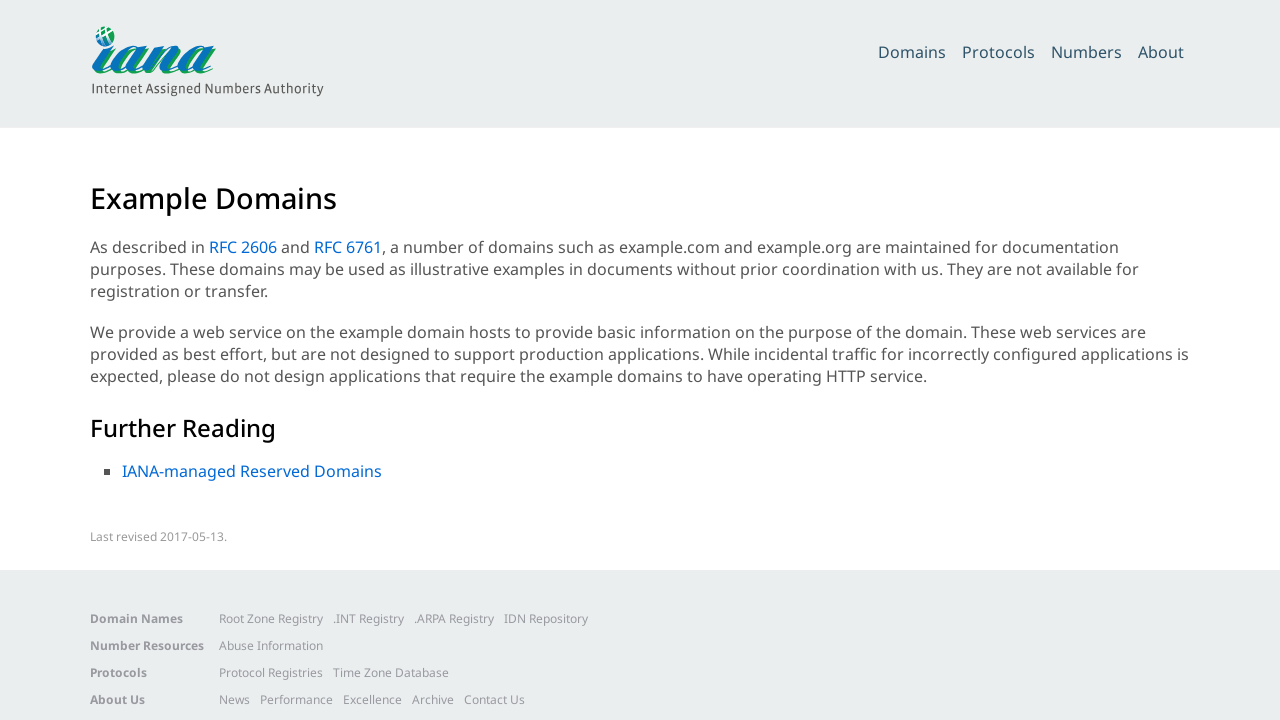

Waited for page load to complete
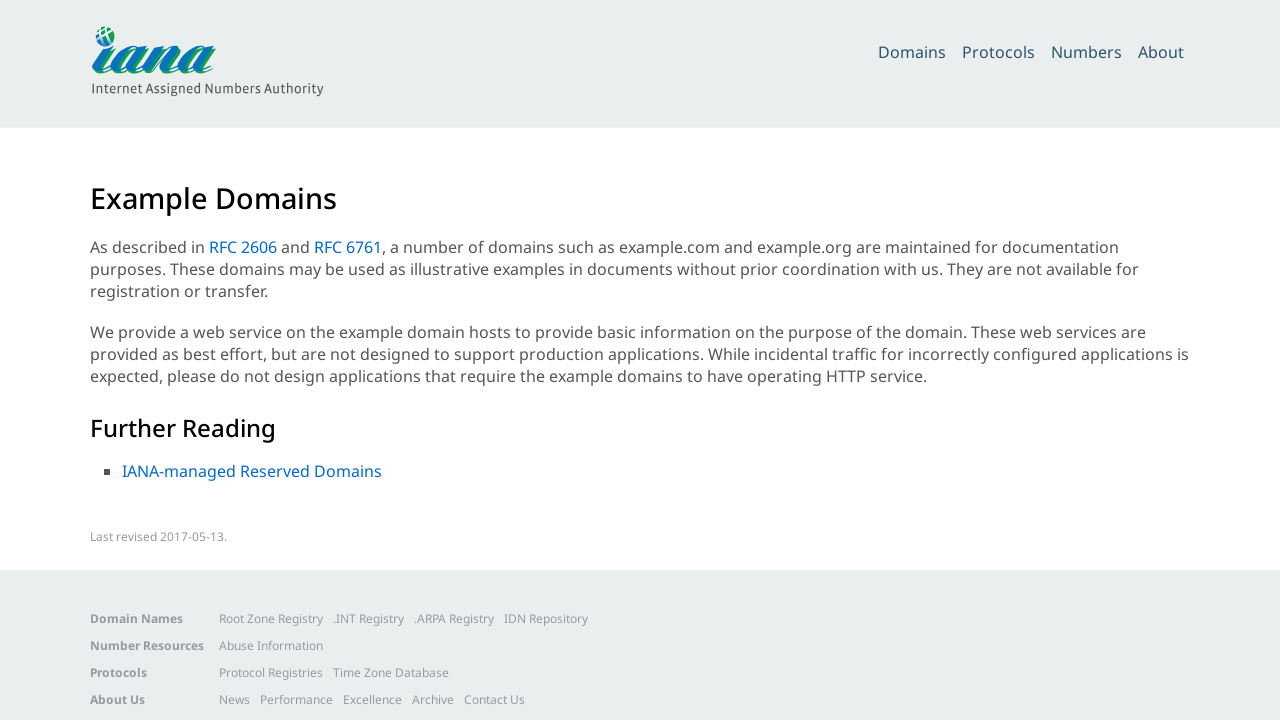

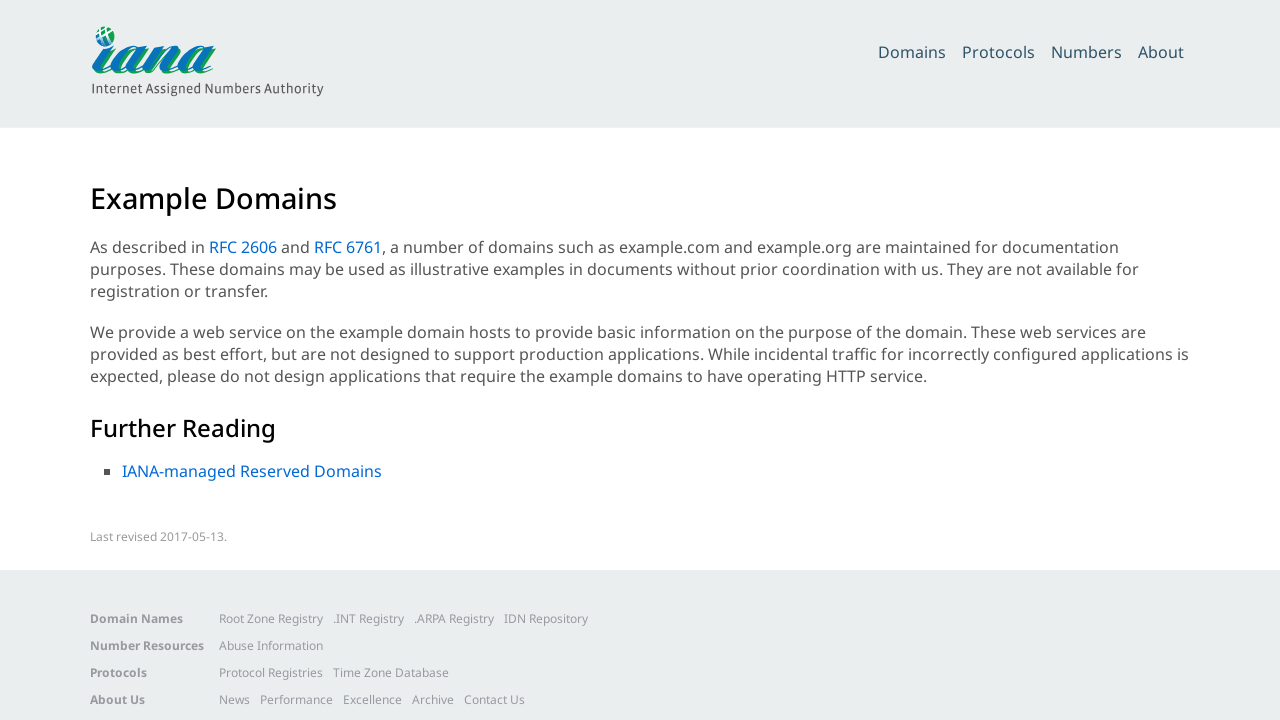